Tests the text compare tool by entering text in the first text area, copying it using keyboard shortcuts, then pasting it into the second text area via tab navigation.

Starting URL: https://gotranscript.com/text-compare

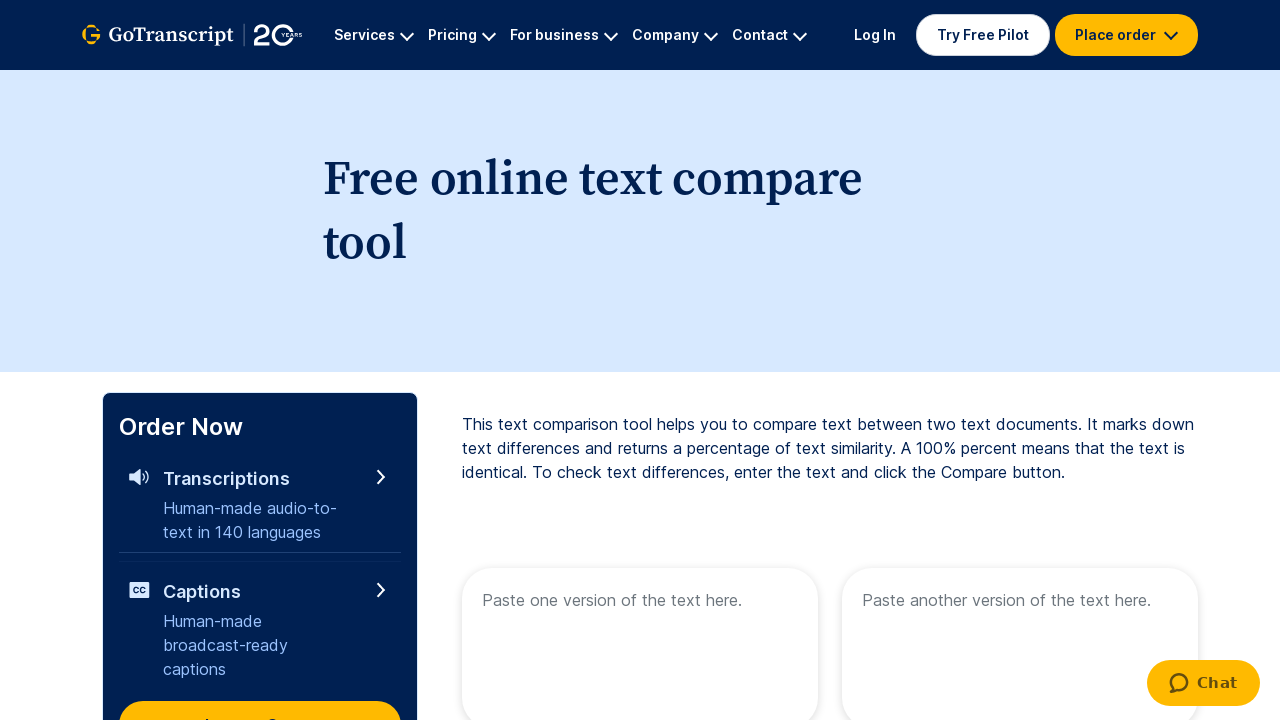

Entered 'welcome' text in the first text area on textarea[name='text1']
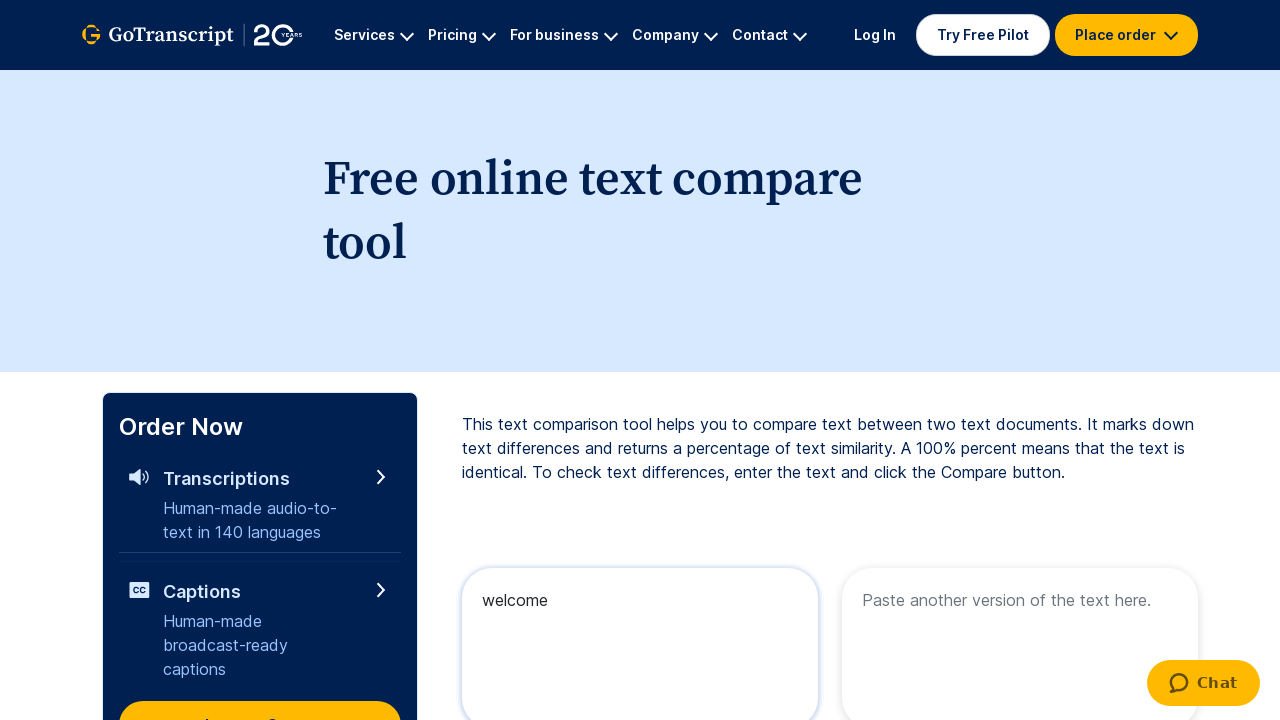

Selected all text in the first text area using Ctrl+A
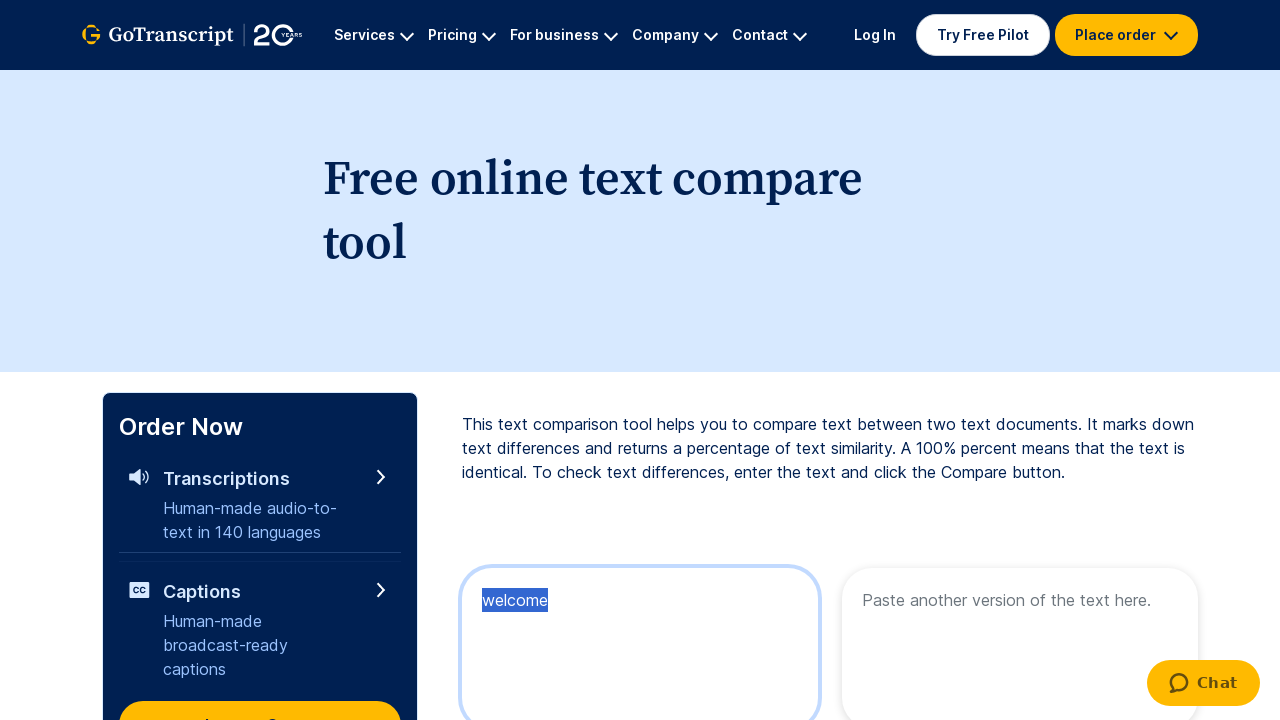

Copied selected text using Ctrl+C
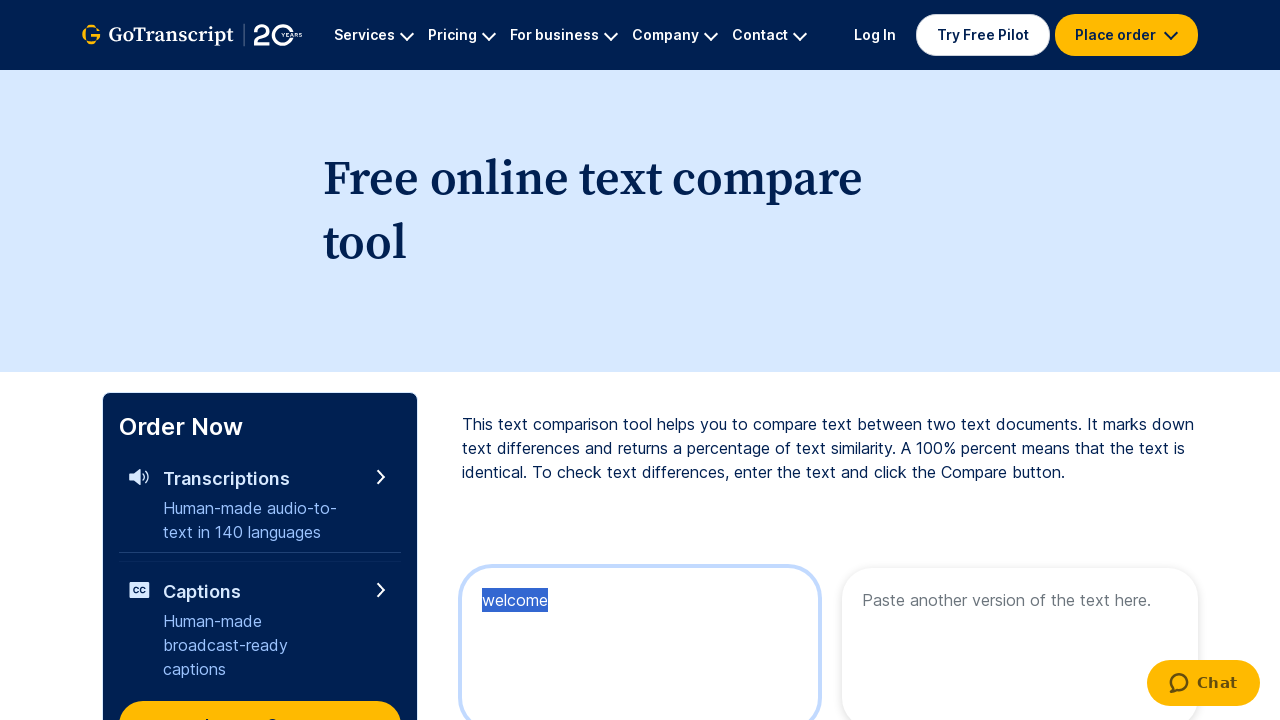

Navigated to the second text area using Tab
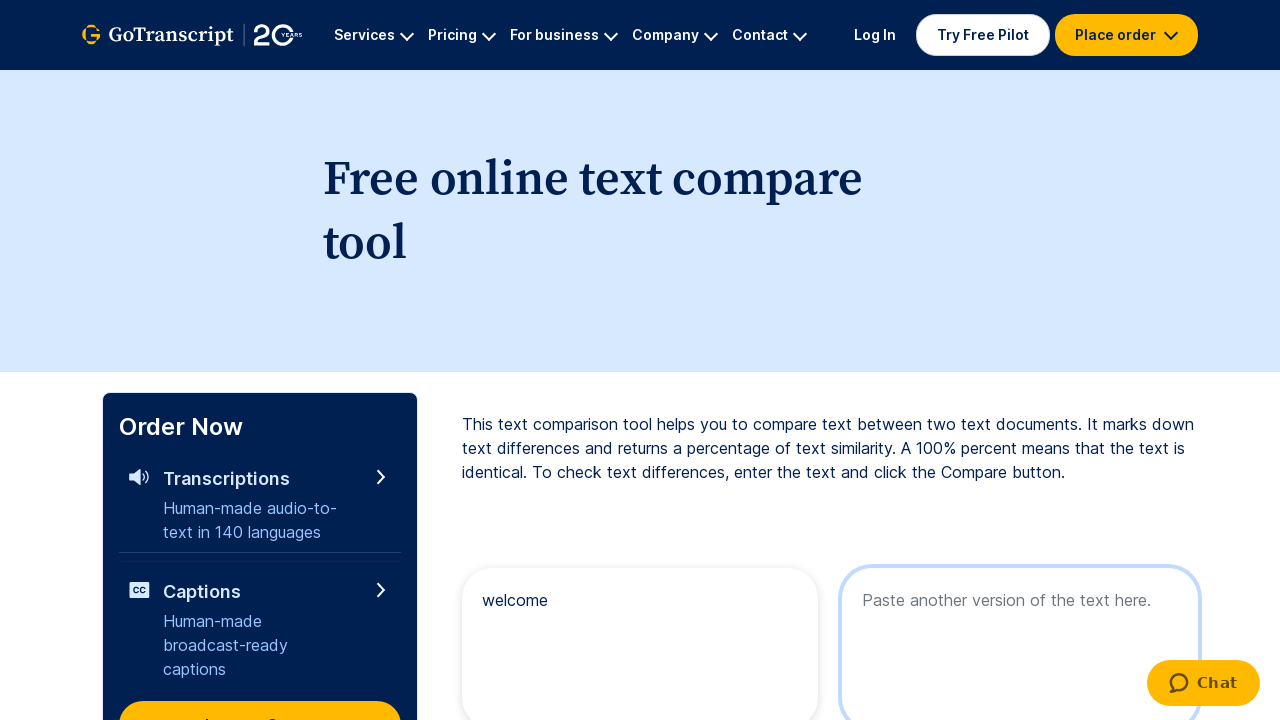

Pasted the copied text into the second text area using Ctrl+V
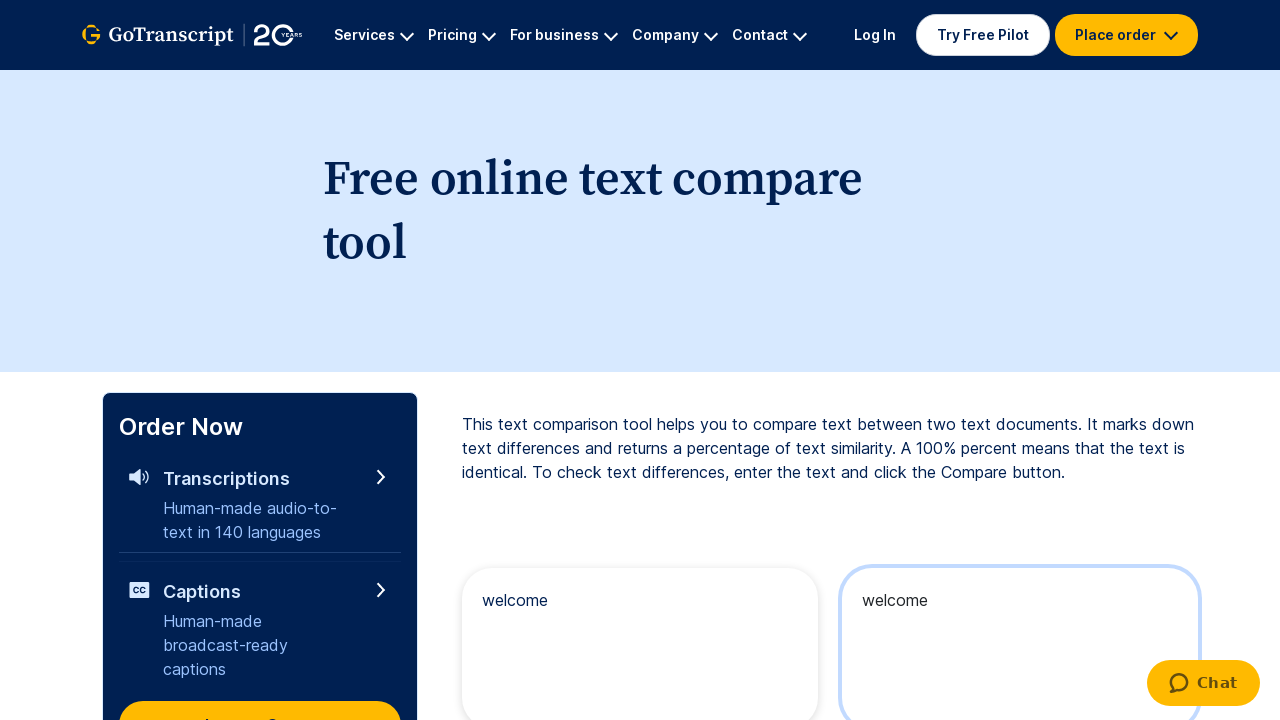

Waited 1 second to observe the result
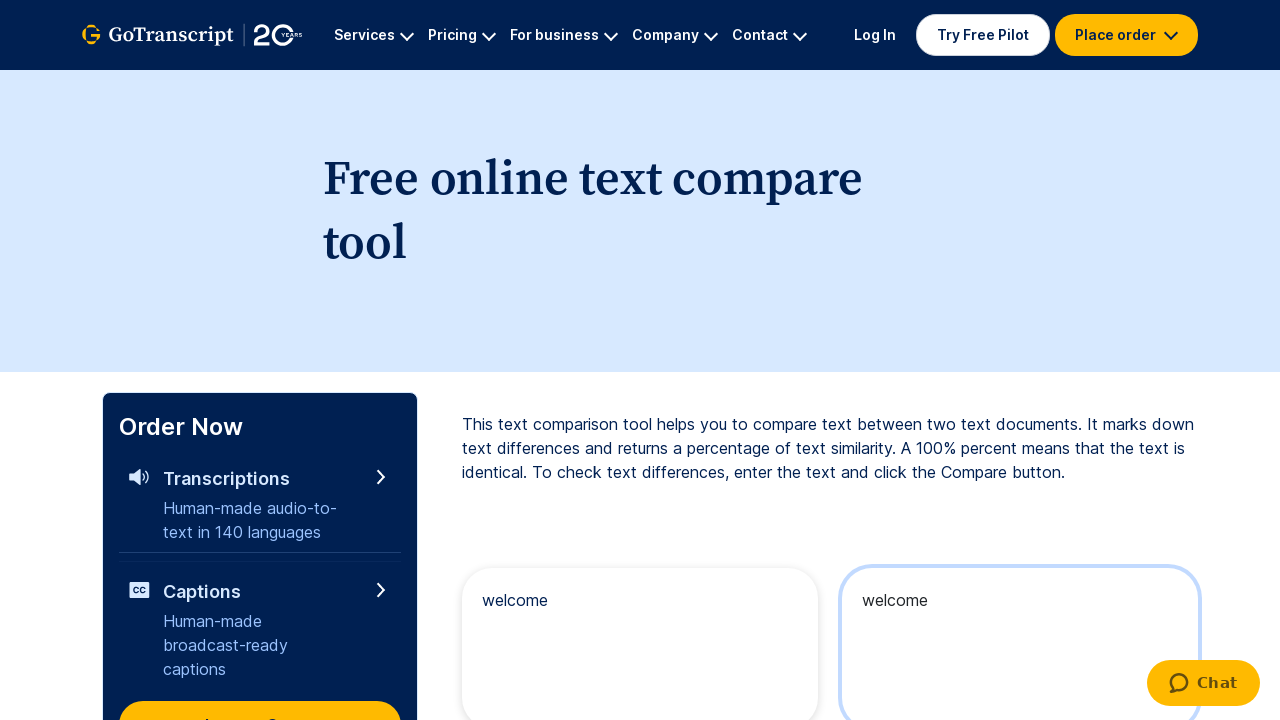

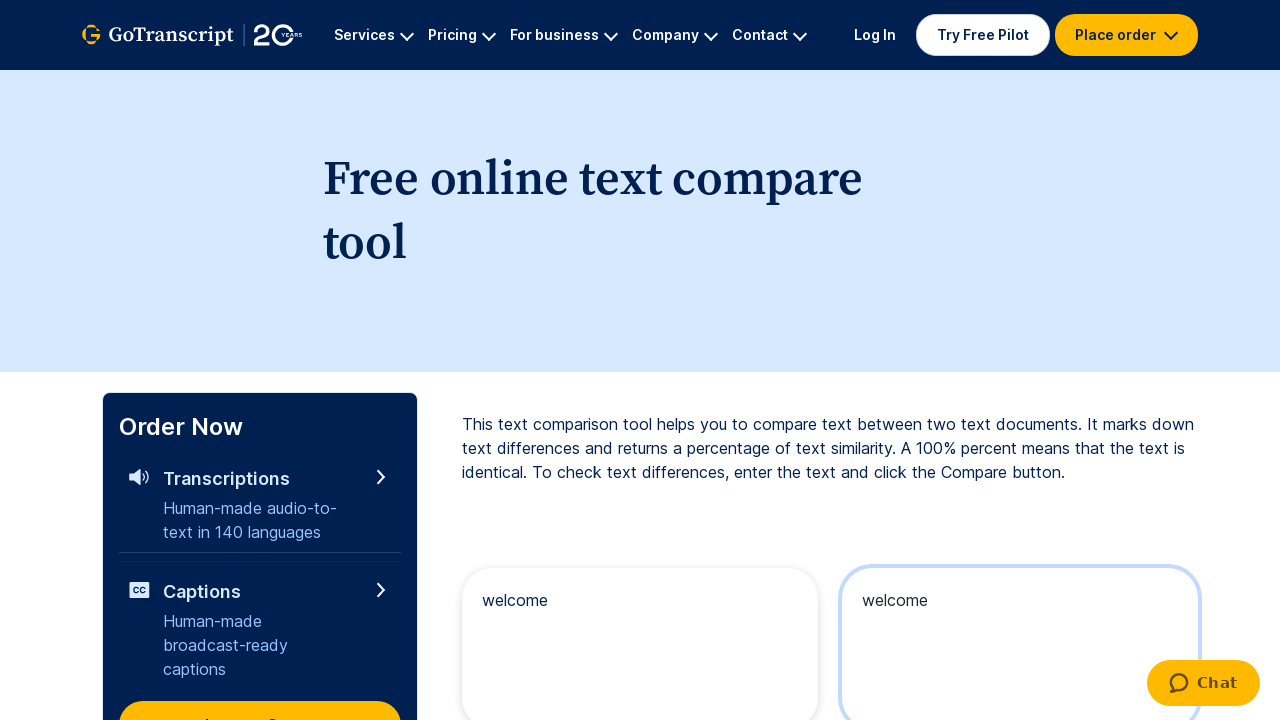